Tests mouse hover functionality on a password field by filling a password, hovering over a hide/show icon, and performing mouse down/up actions to reveal the password value

Starting URL: https://demoapps.qspiders.com/ui/mouseHover?sublist=0

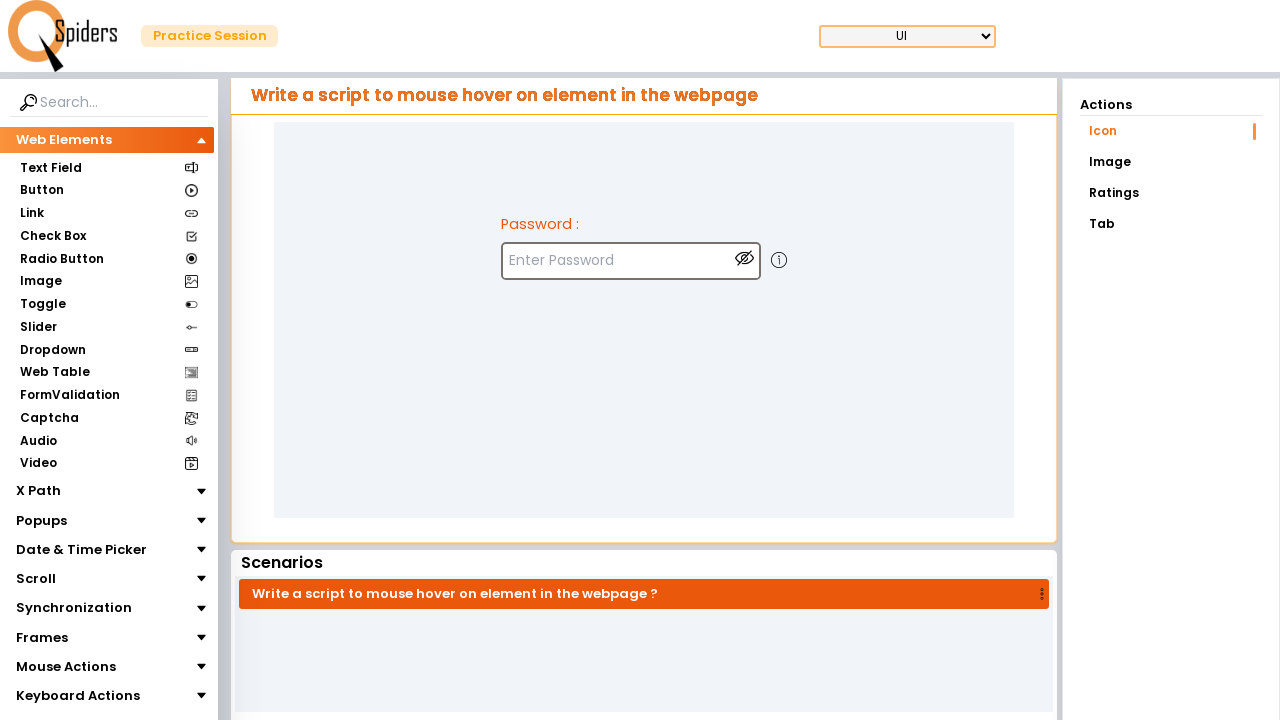

Filled password field with 'testPassword123' on internal:attr=[placeholder="Enter Password"i]
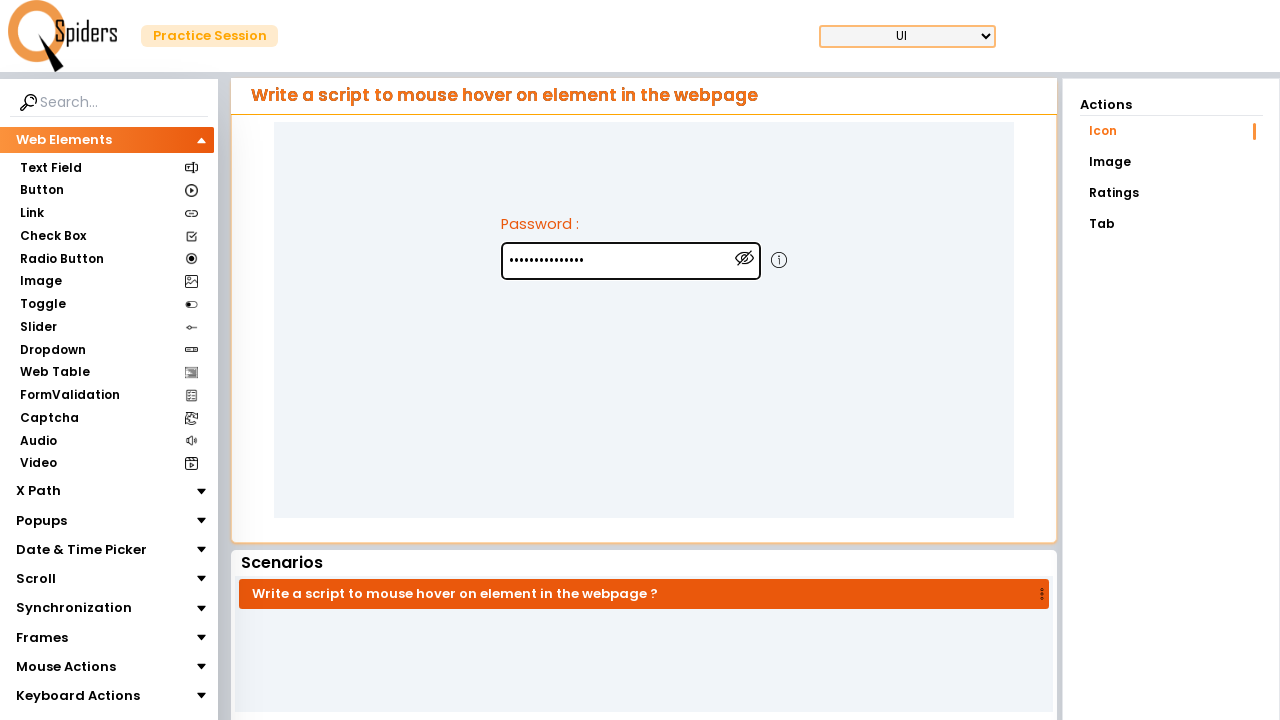

Hovered over hide/show password icon at (745, 258) on xpath=//img[contains(@src,"/assets/hide")]
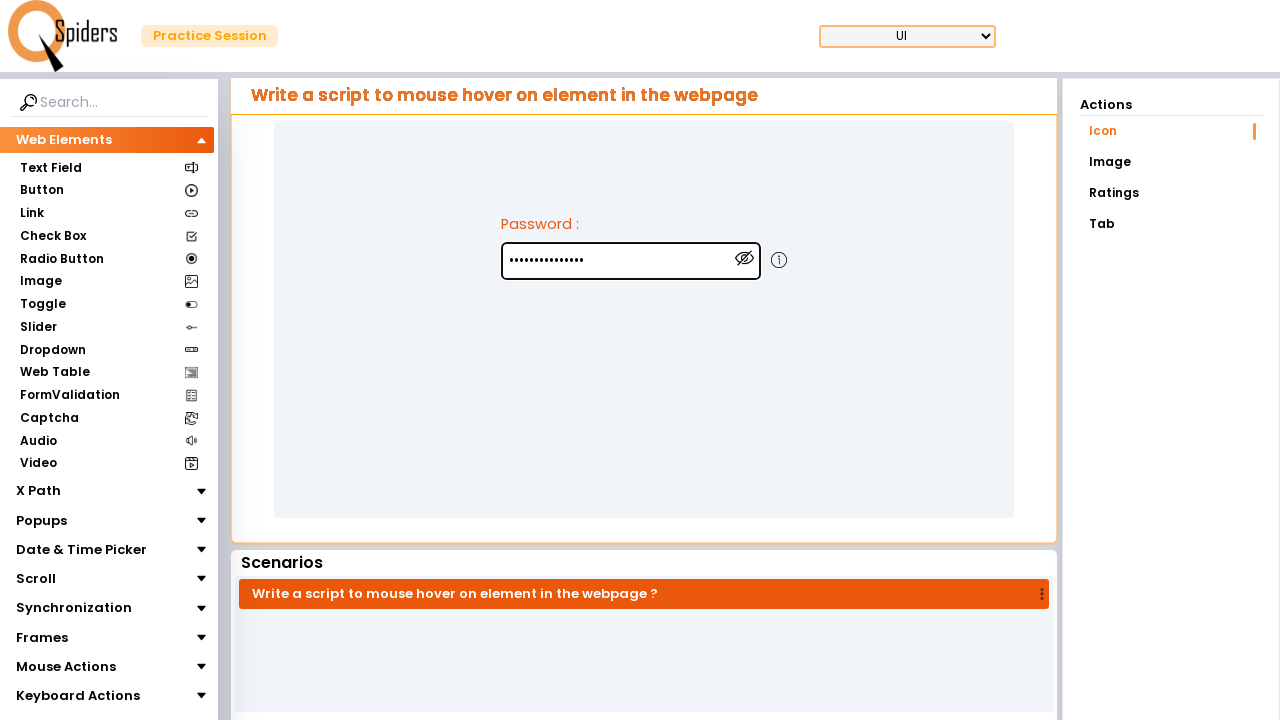

Pressed mouse down on hide/show icon to reveal password at (745, 258)
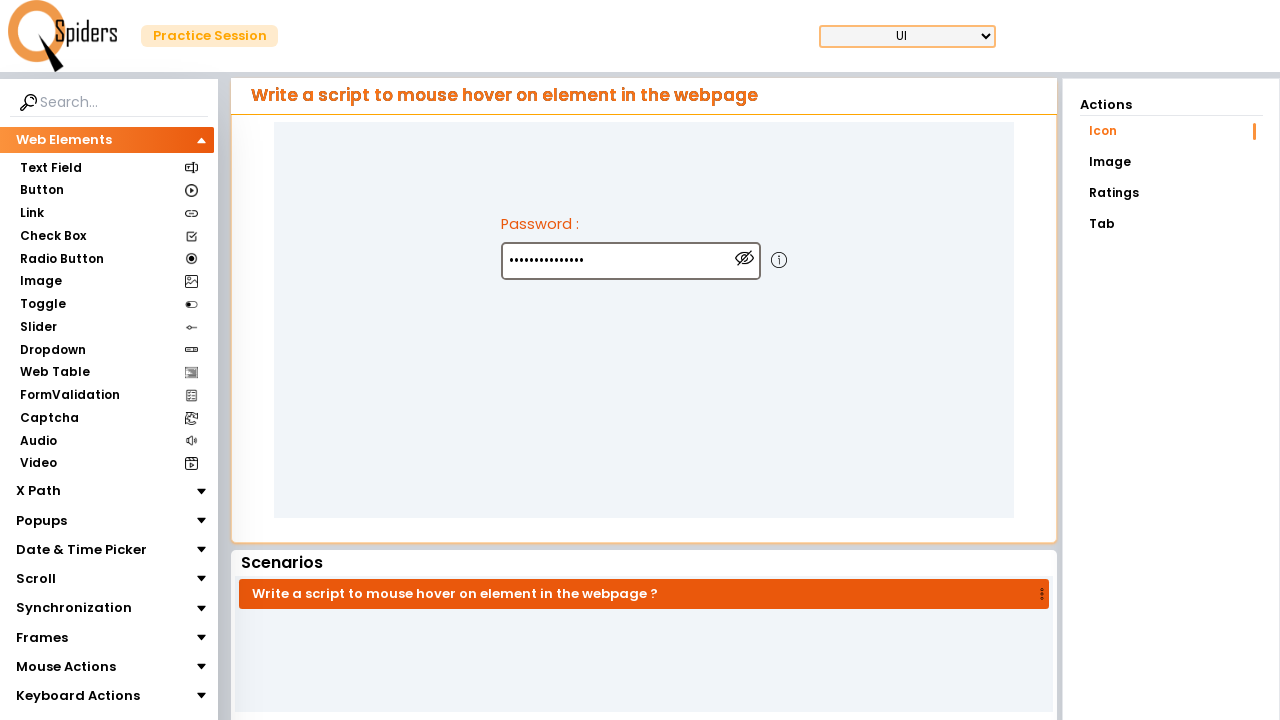

Password field confirmed visible
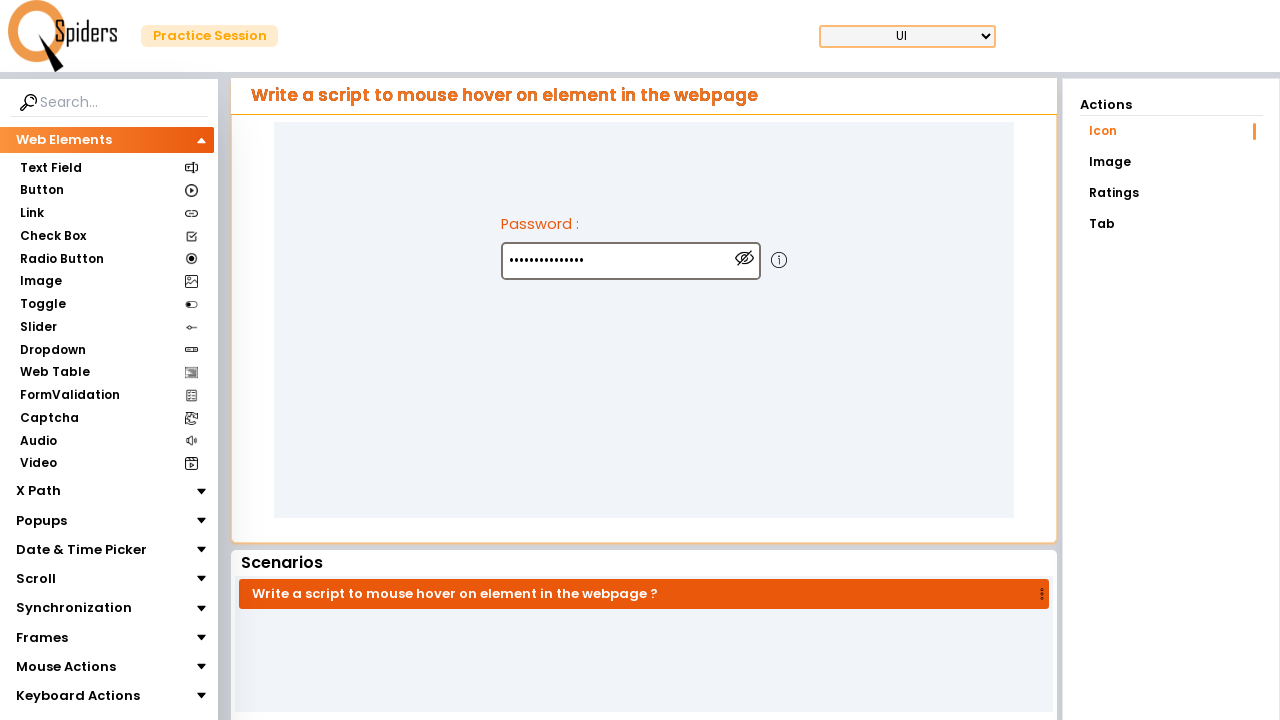

Released mouse button to complete password reveal action at (745, 258)
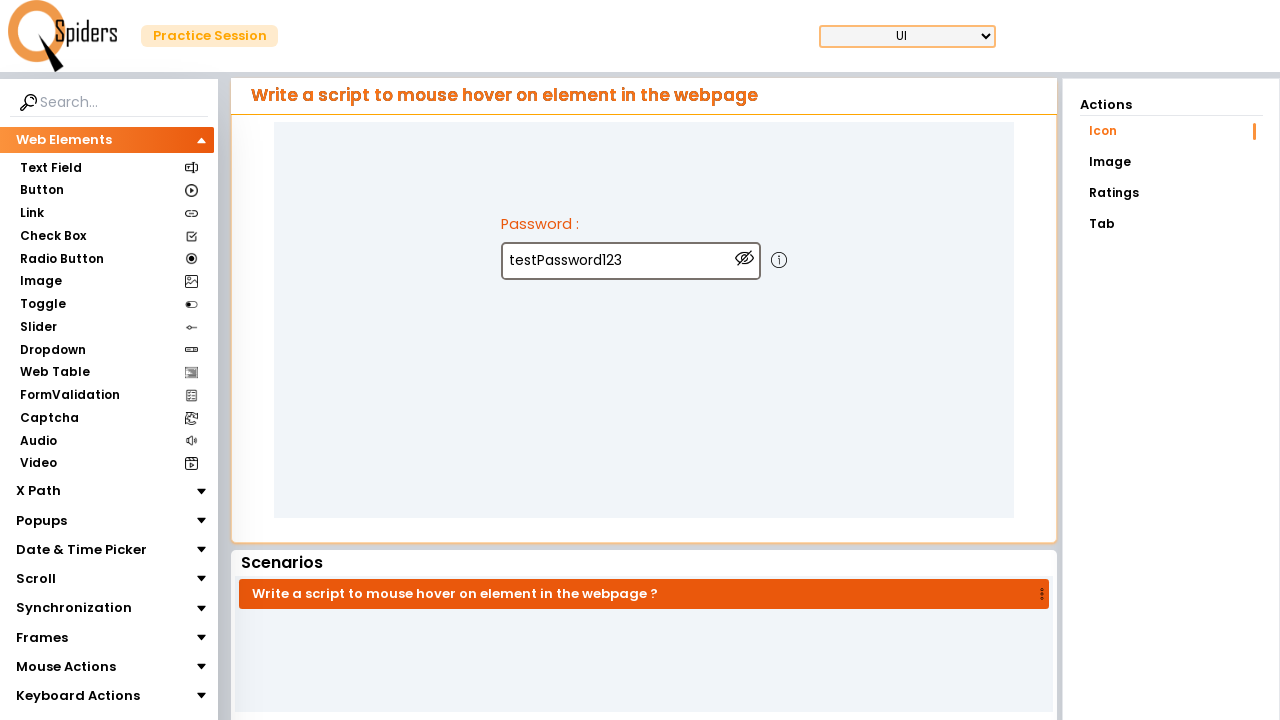

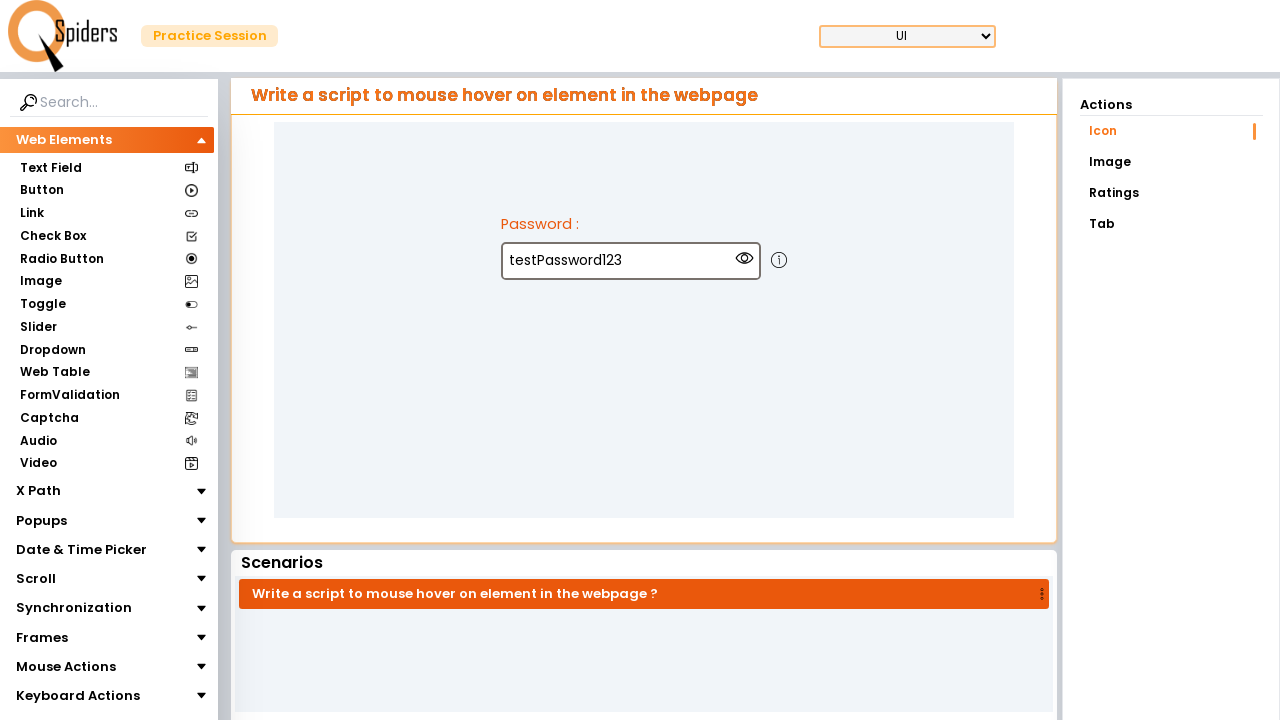